Tests sorting the "Due" column on table 2 which has helpful class attributes, verifying ascending order.

Starting URL: http://the-internet.herokuapp.com/tables

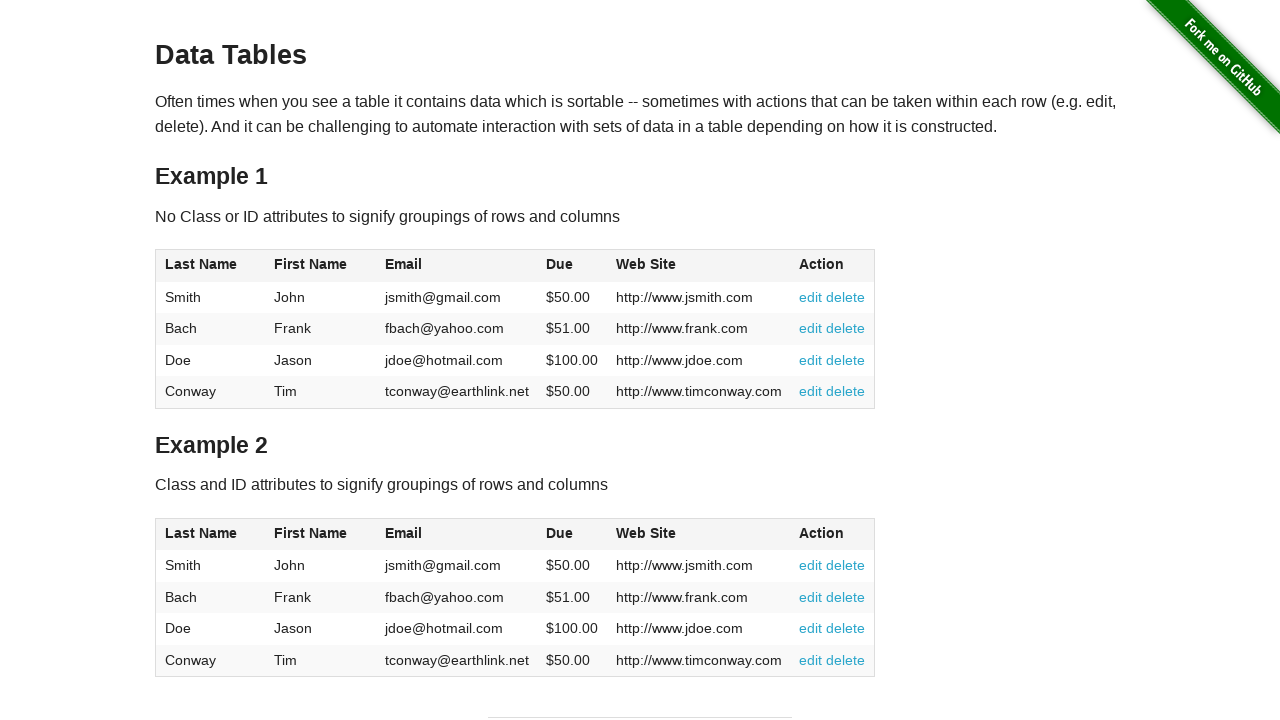

Clicked the Due column header on table 2 at (560, 533) on #table2 thead .dues
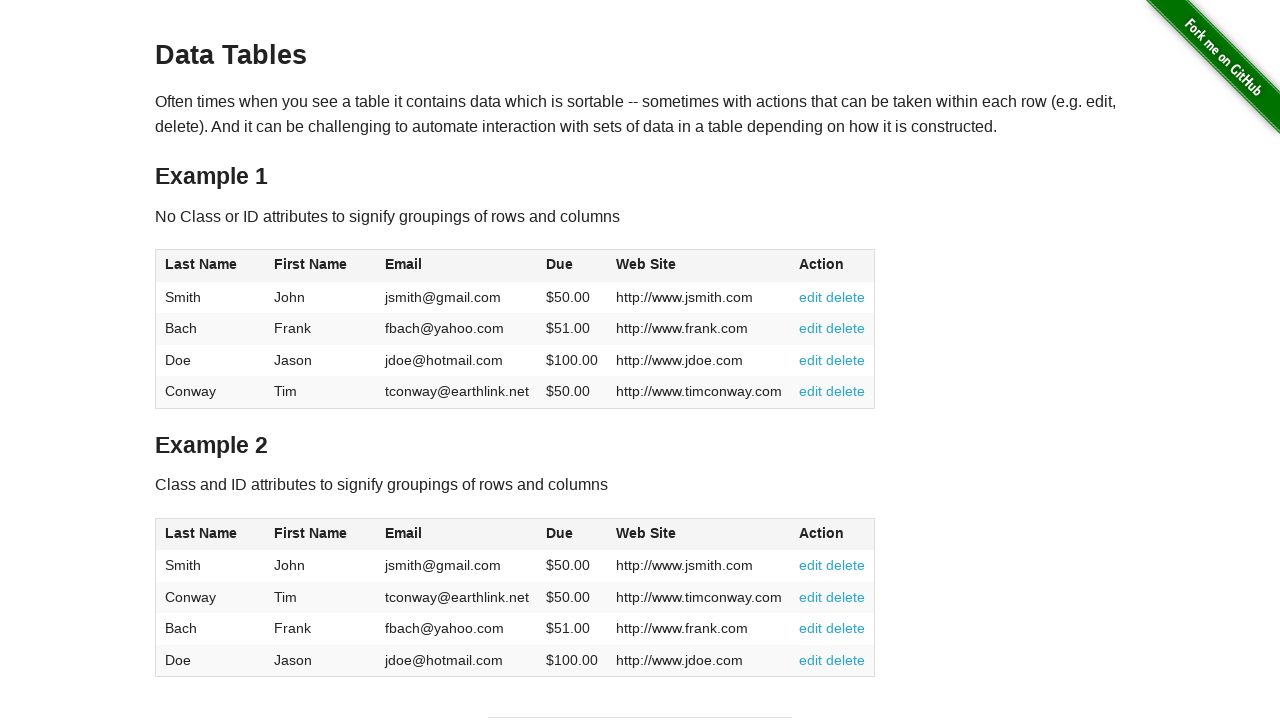

Verified table 2 is sorted by Due column in ascending order
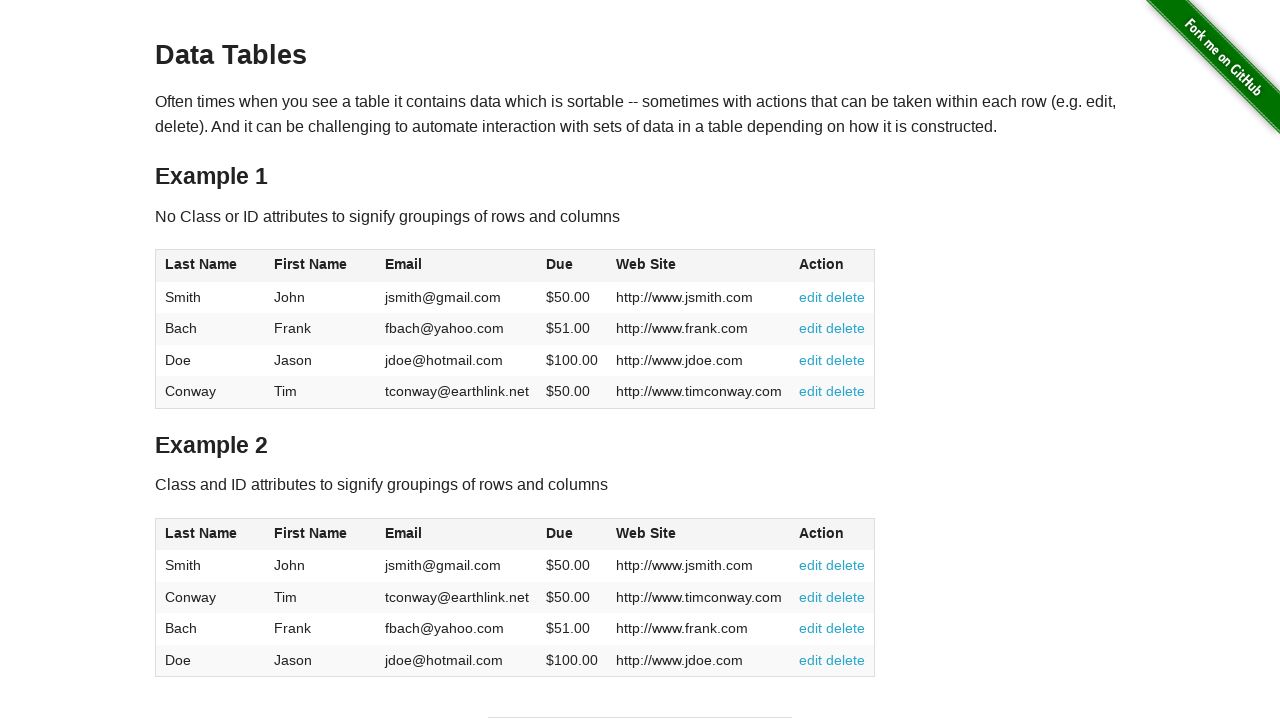

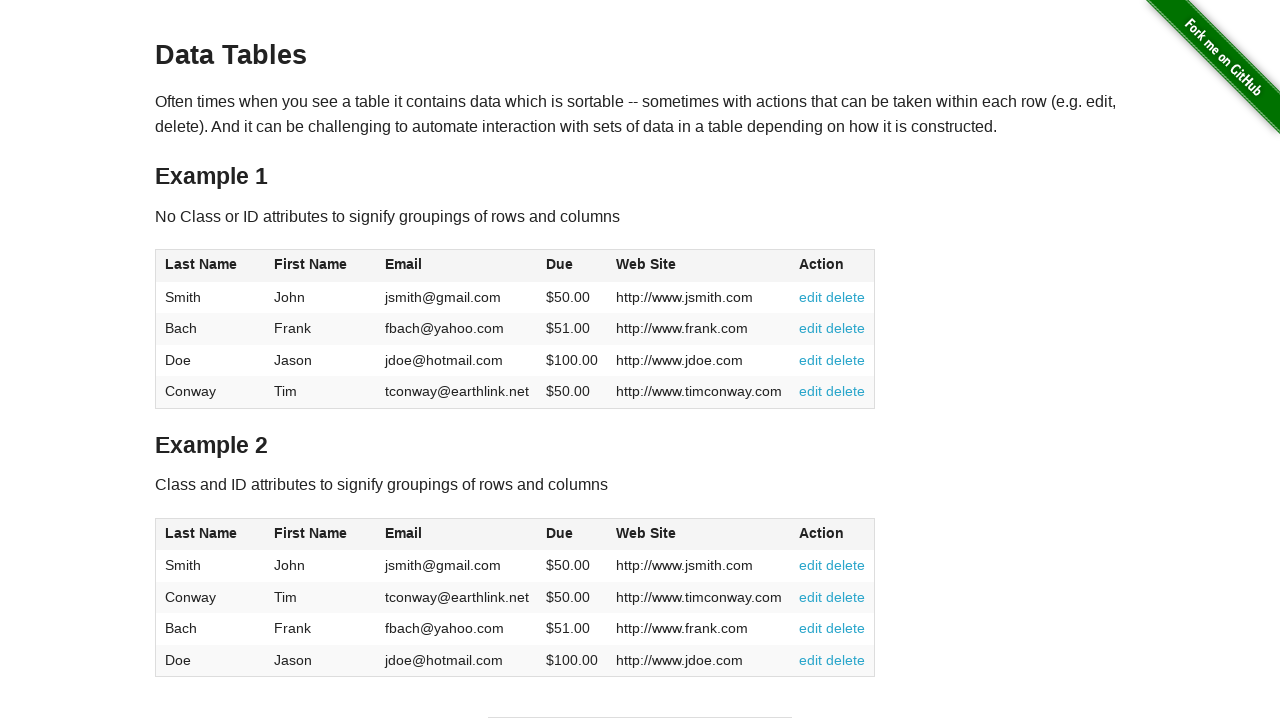